Tests handling of two browser windows by clicking a link that opens a new tab, then switching to the new window and verifying the title change

Starting URL: https://the-internet.herokuapp.com/windows

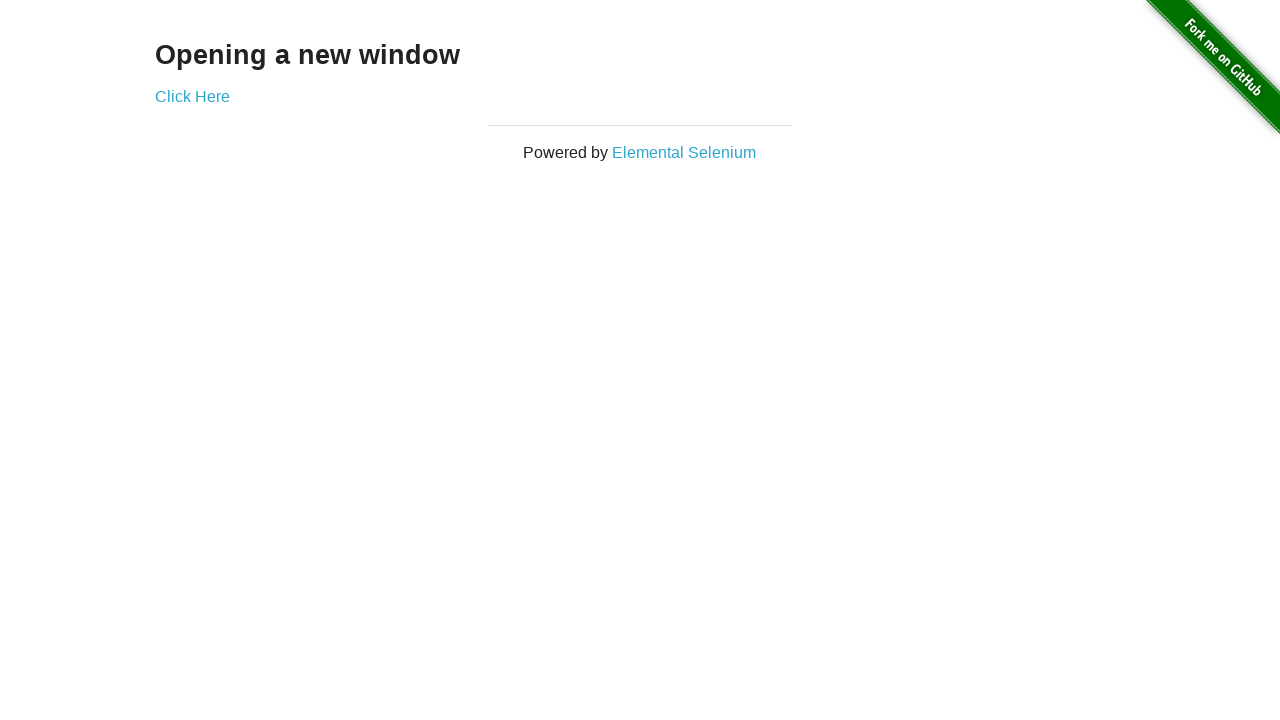

Retrieved initial page title before clicking link
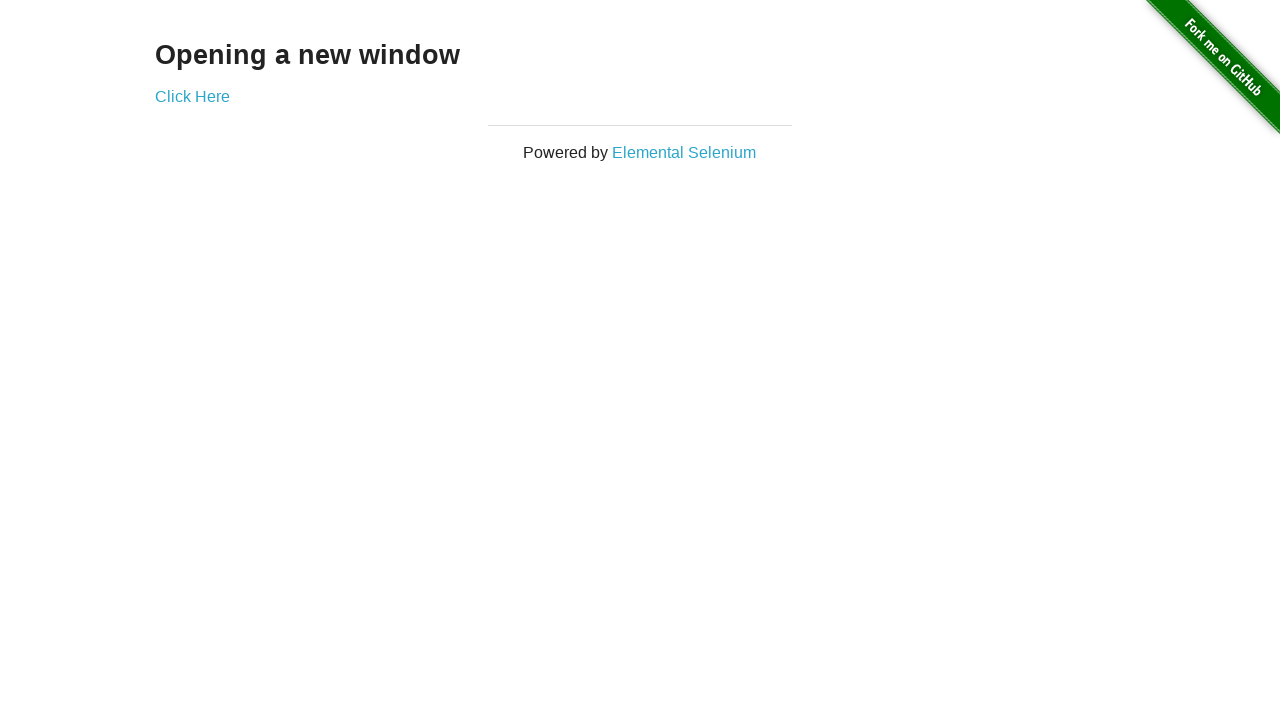

Clicked 'Click Here' link to open new window/tab at (192, 96) on text=Click Here
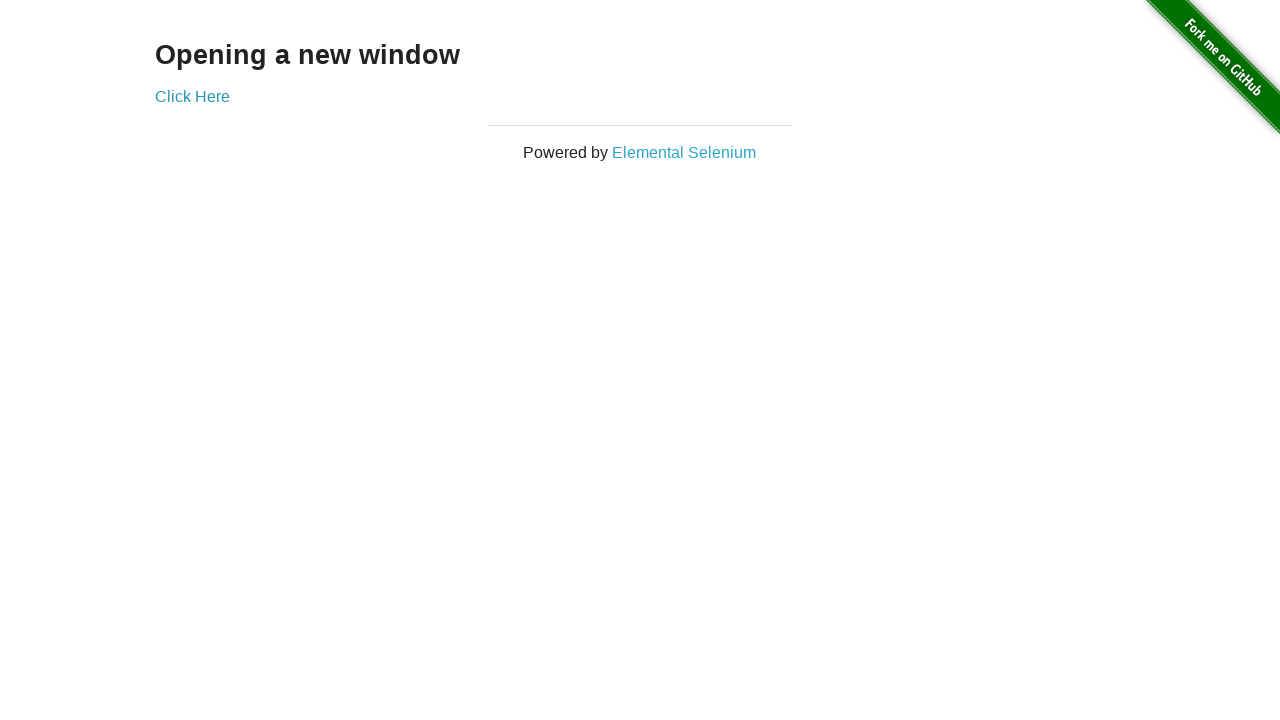

Obtained reference to newly opened page
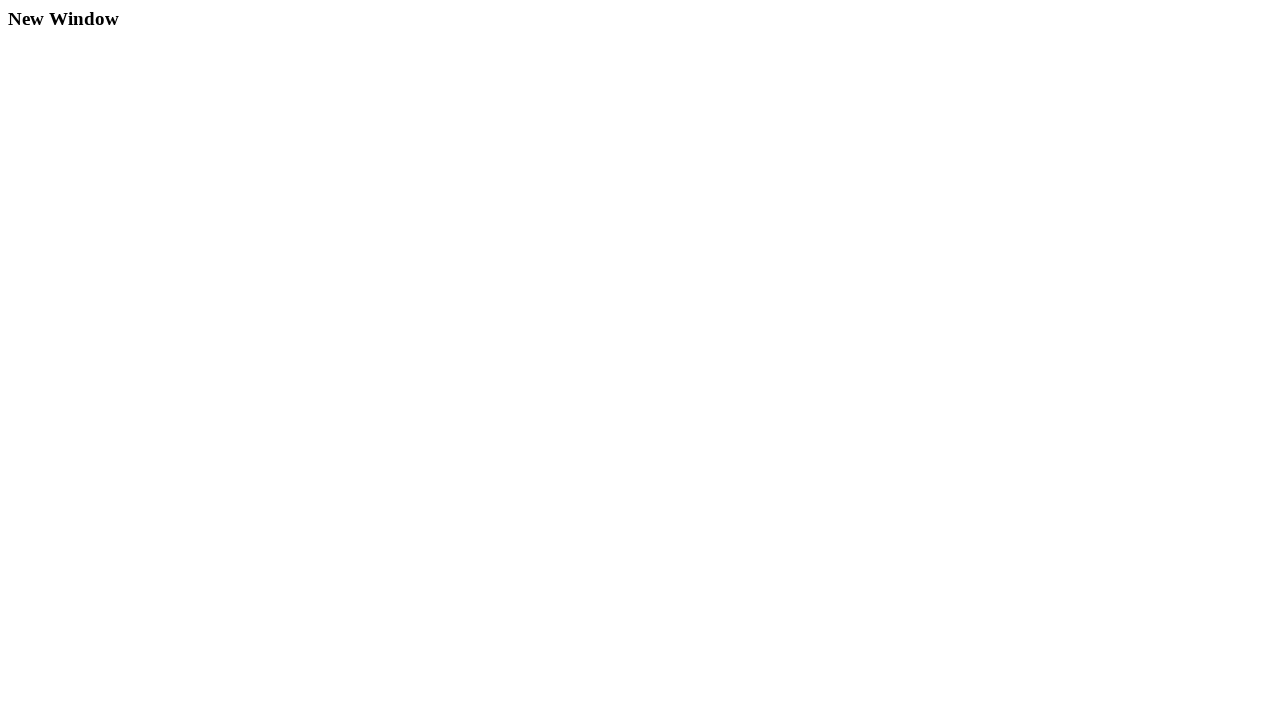

New page finished loading
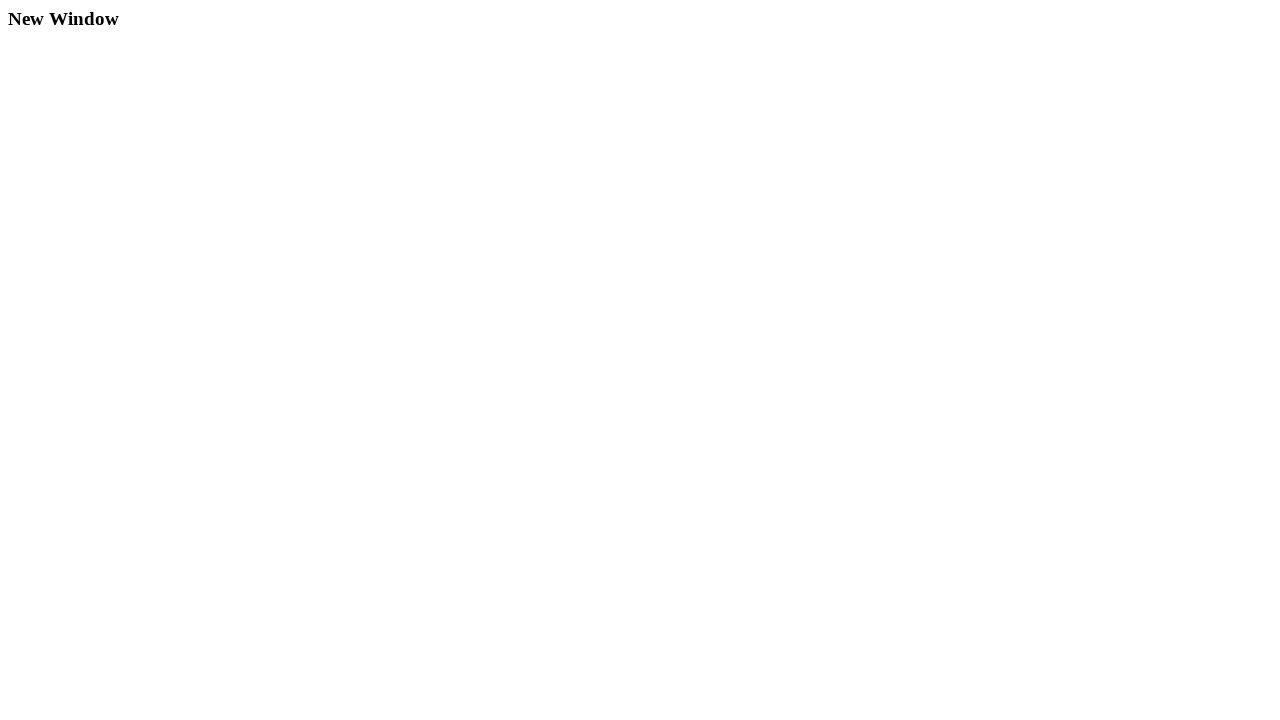

Retrieved title from new window
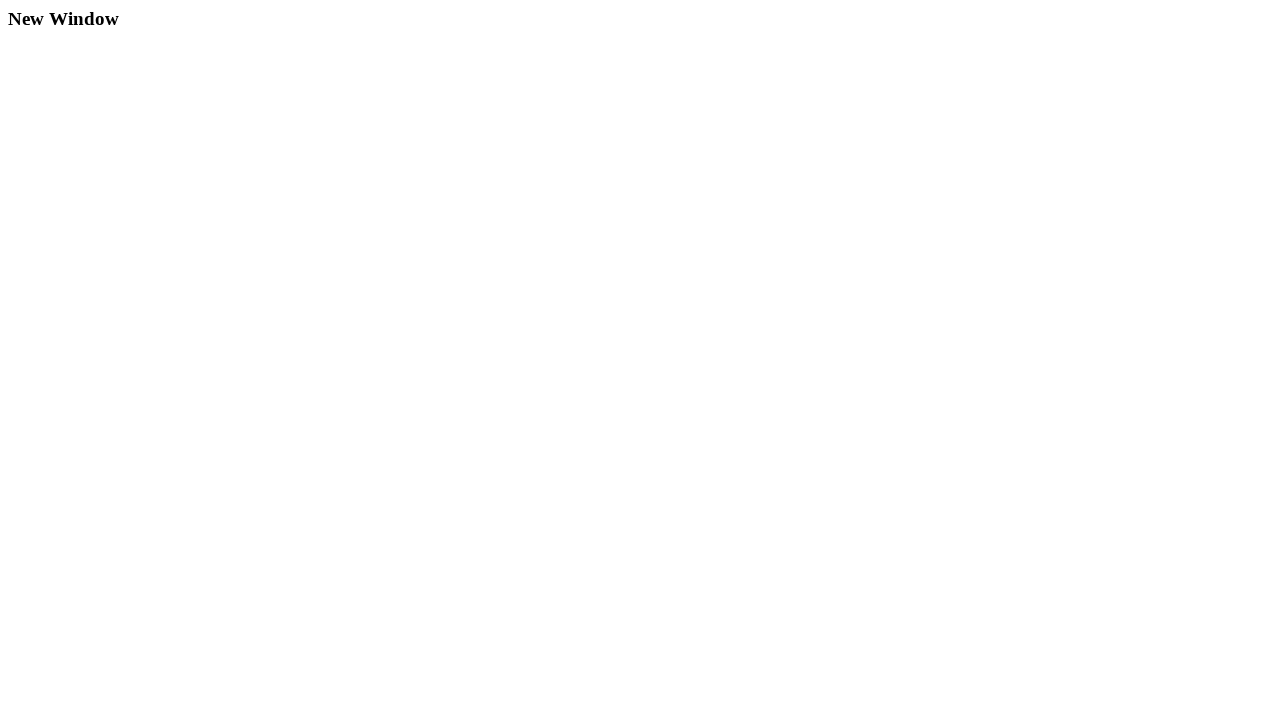

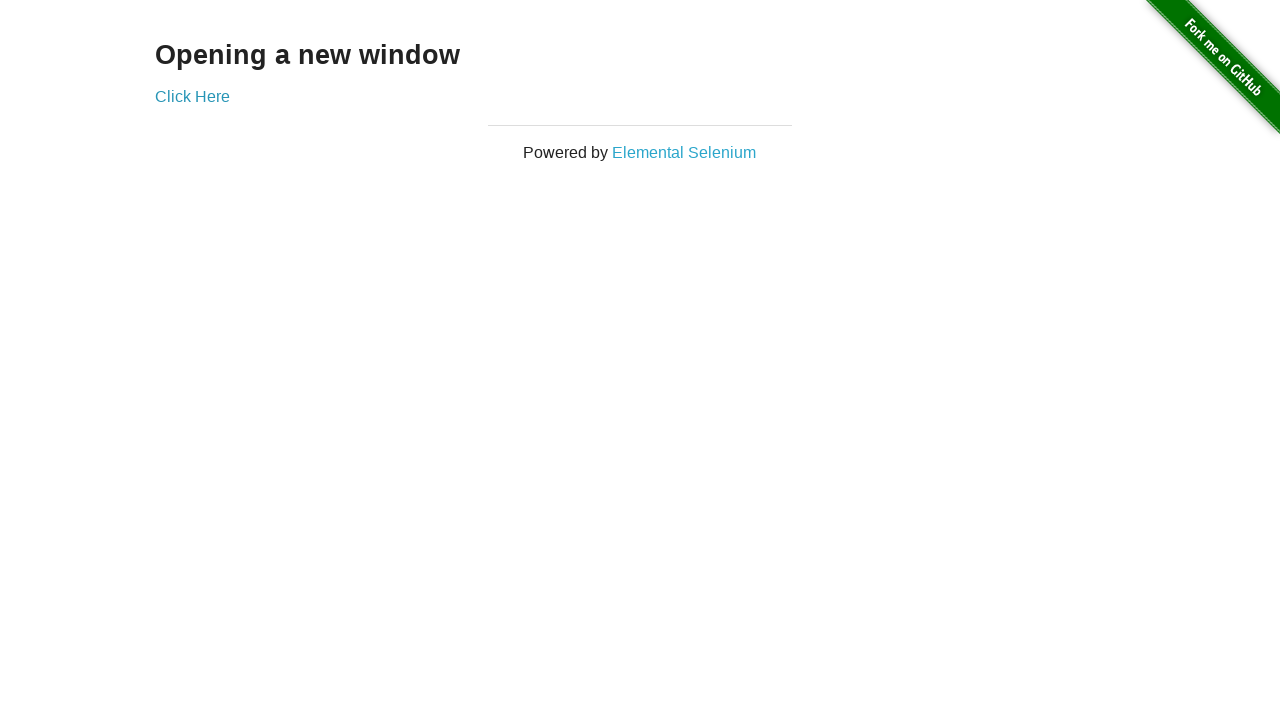